Tests a simple form by filling in first name, last name, city, and country fields using different element locator strategies, then submits the form and handles the resulting alert.

Starting URL: http://suninjuly.github.io/simple_form_find_task.html

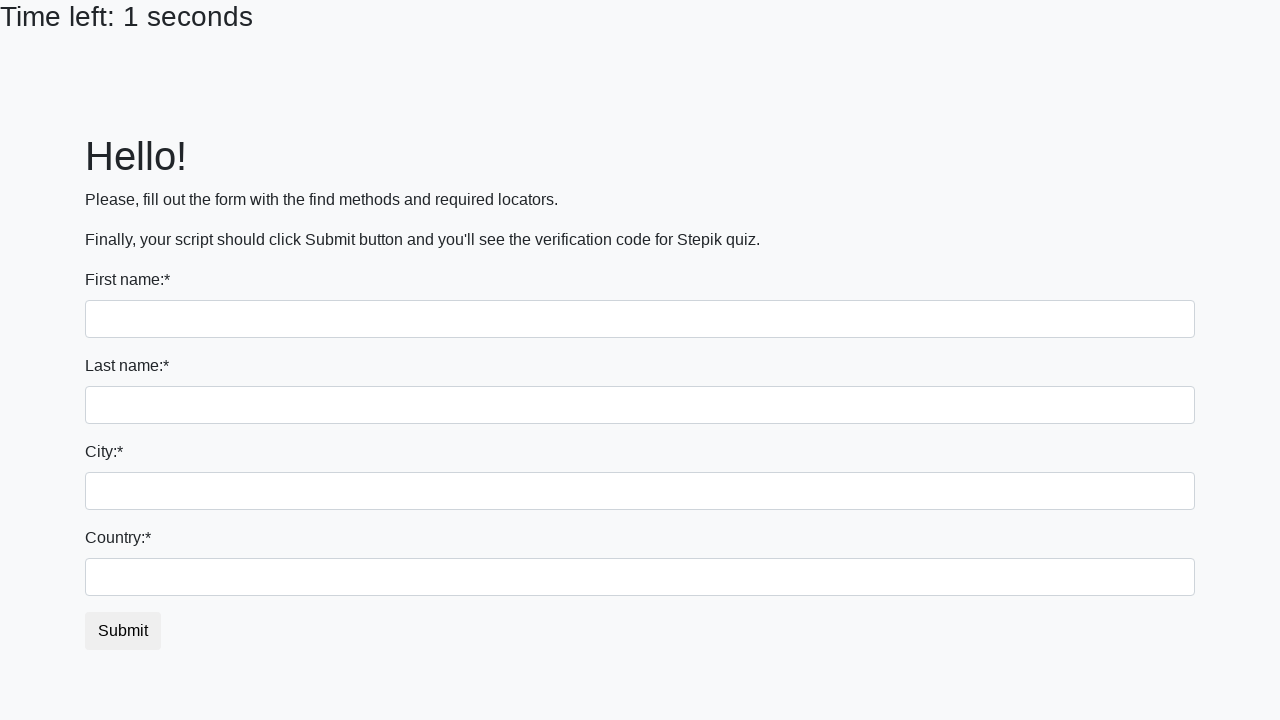

Filled first name field with 'Evgeniy' using tag name selector on input
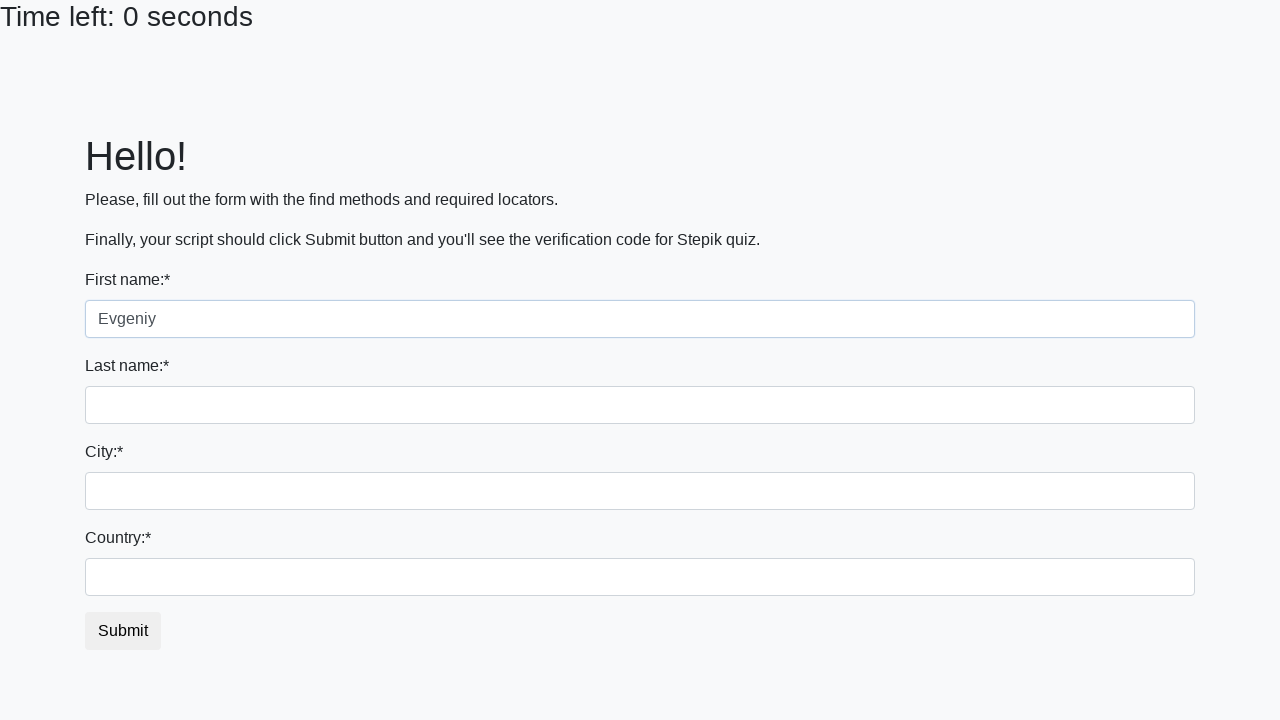

Filled last name field with 'Sirotenko' using name attribute selector on input[name='last_name']
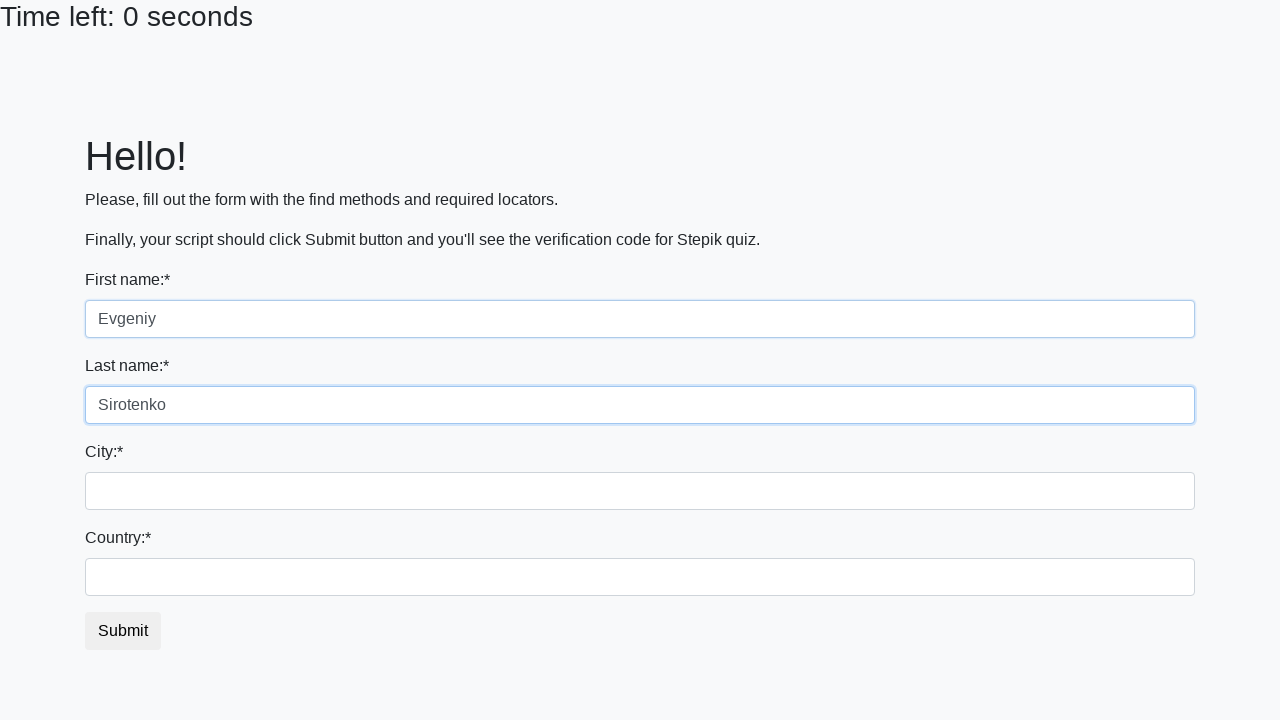

Filled city field with 'Saint-Petersburg' using class name selector on .city
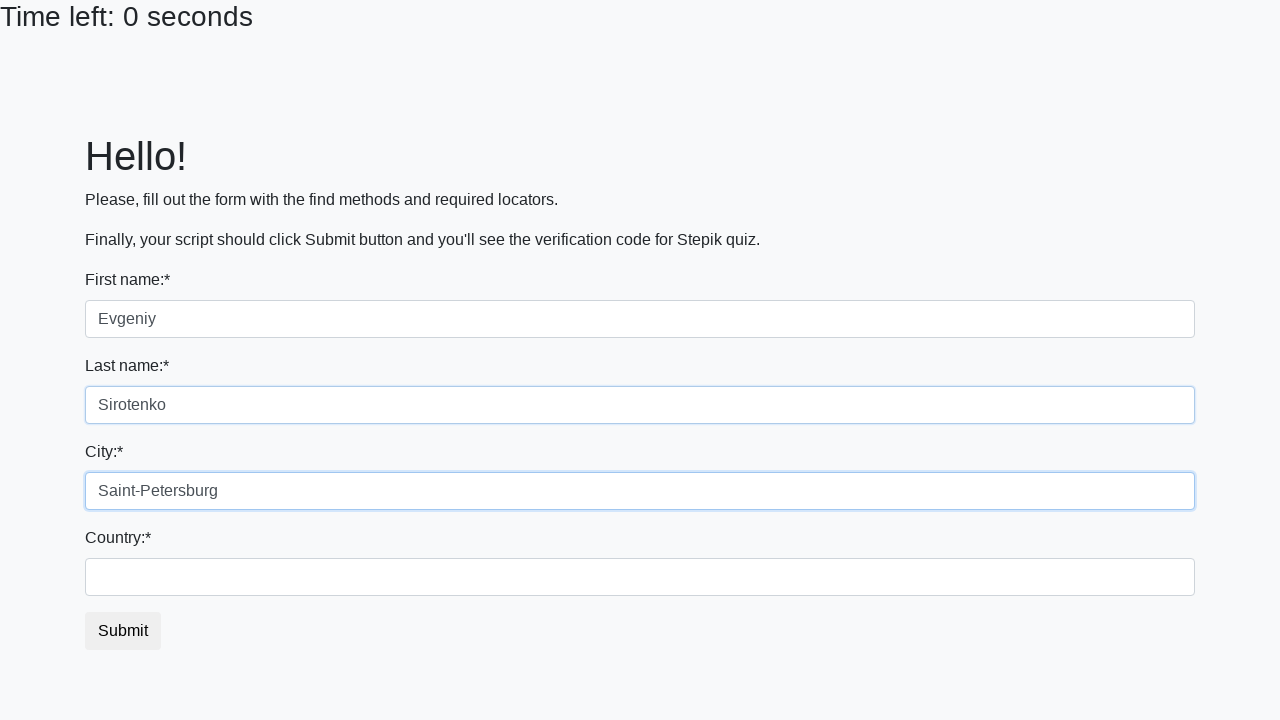

Filled country field with 'Russia' using id selector on #country
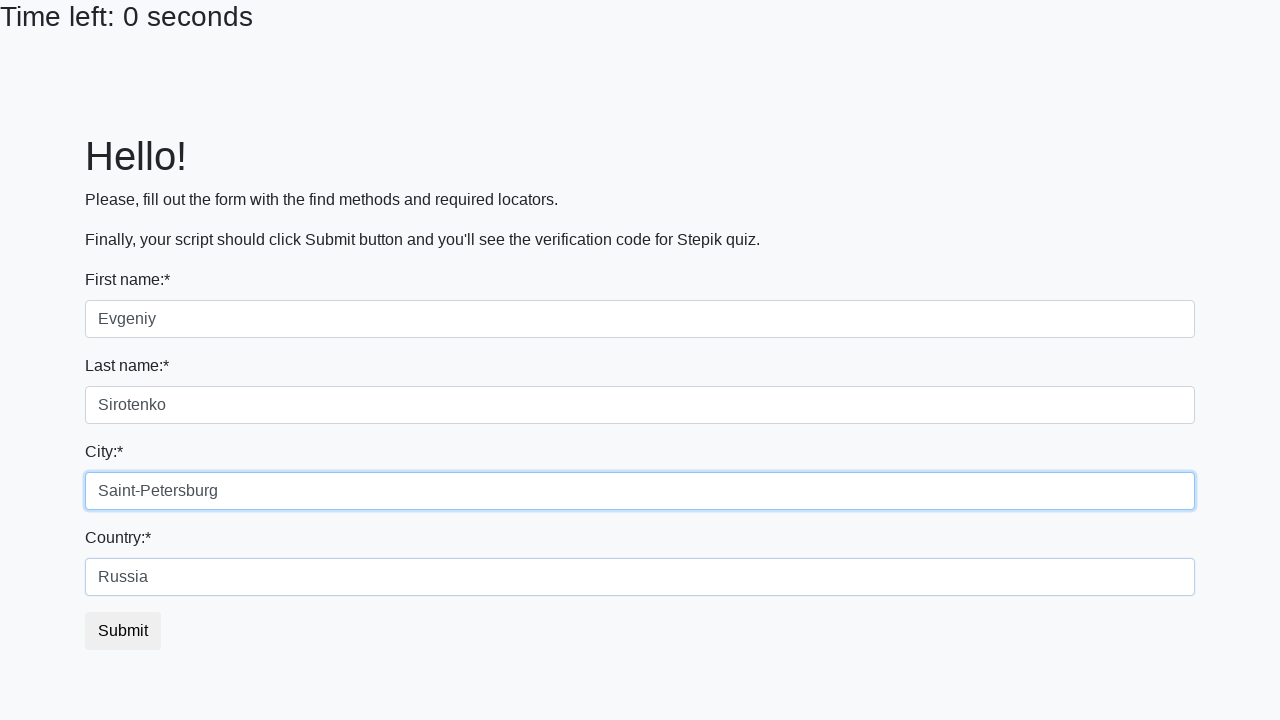

Clicked submit button to submit the form at (123, 631) on button.btn
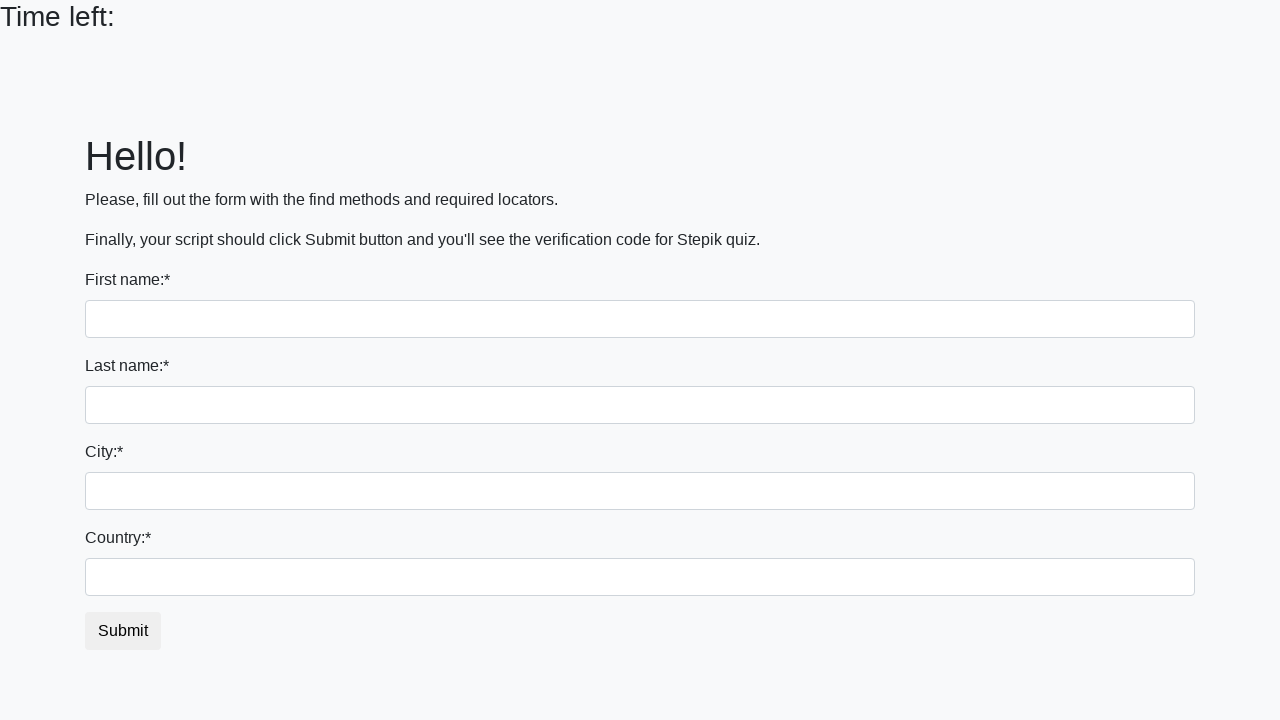

Set up alert dialog handler to accept alerts
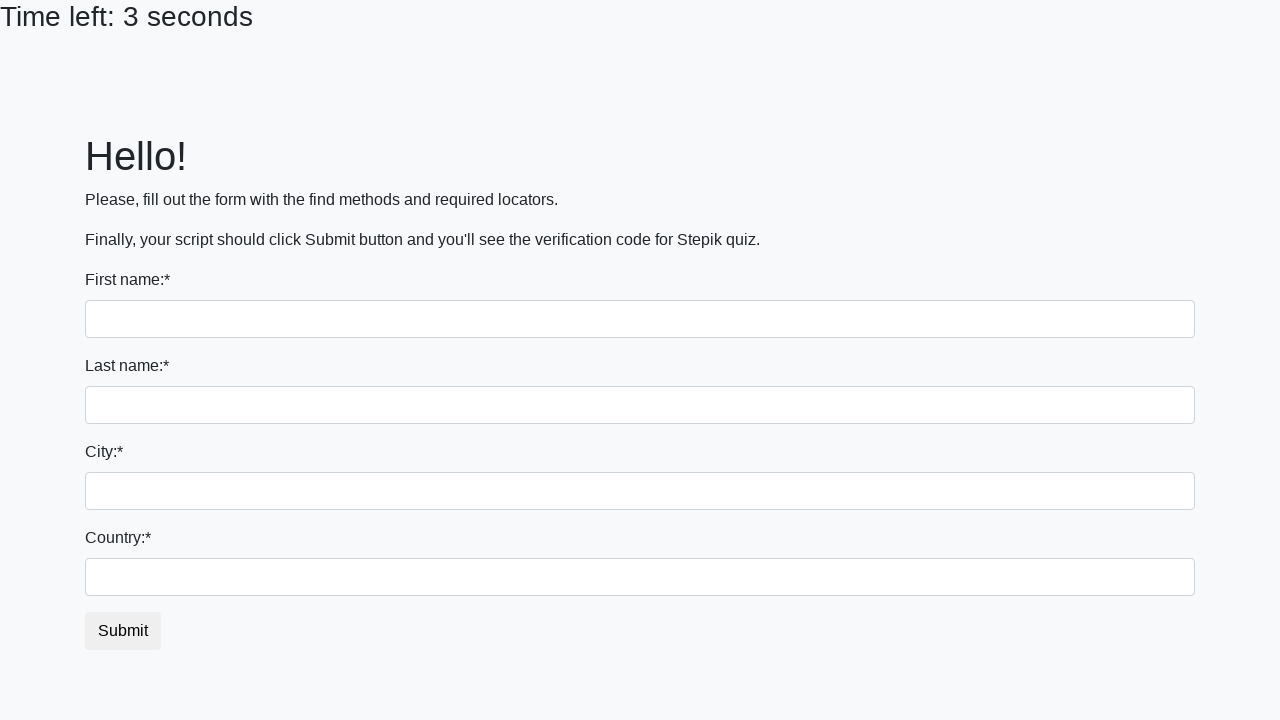

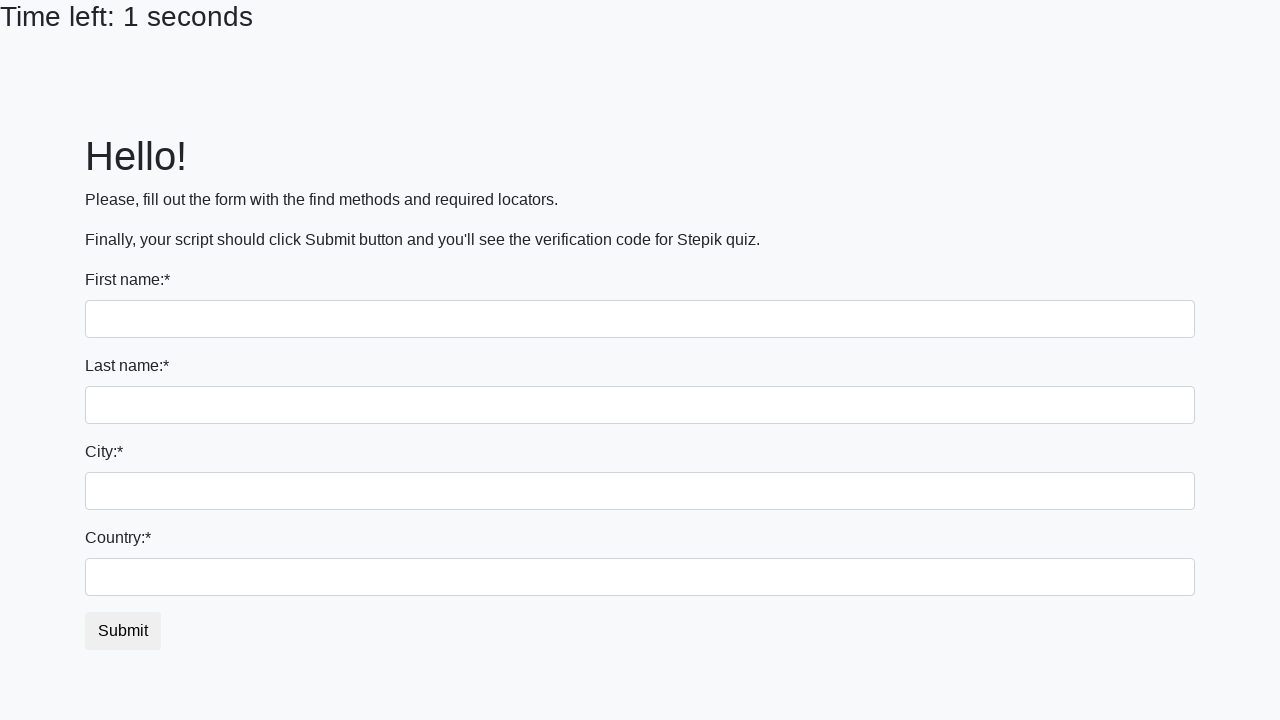